Tests adding a product to the shopping cart by navigating to a product page, adding it to cart, and verifying it appears in the cart

Starting URL: https://www.demoblaze.com/index.html

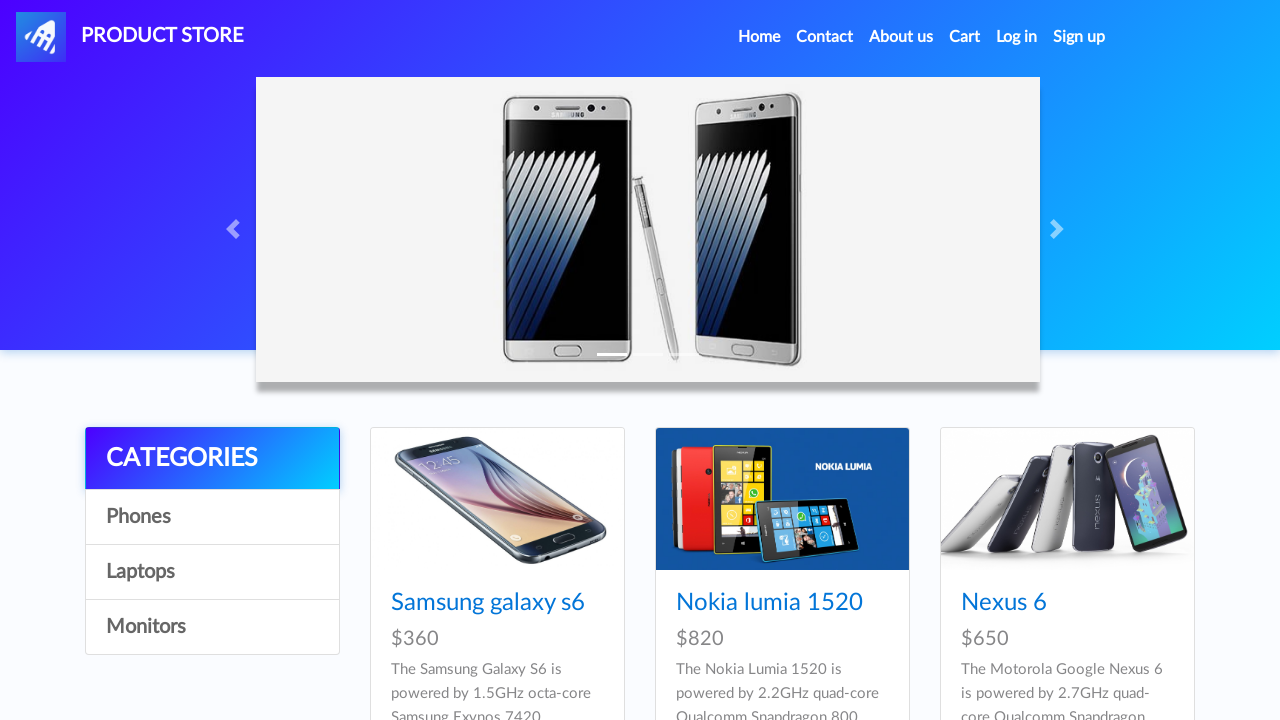

Waited for products to load on the page
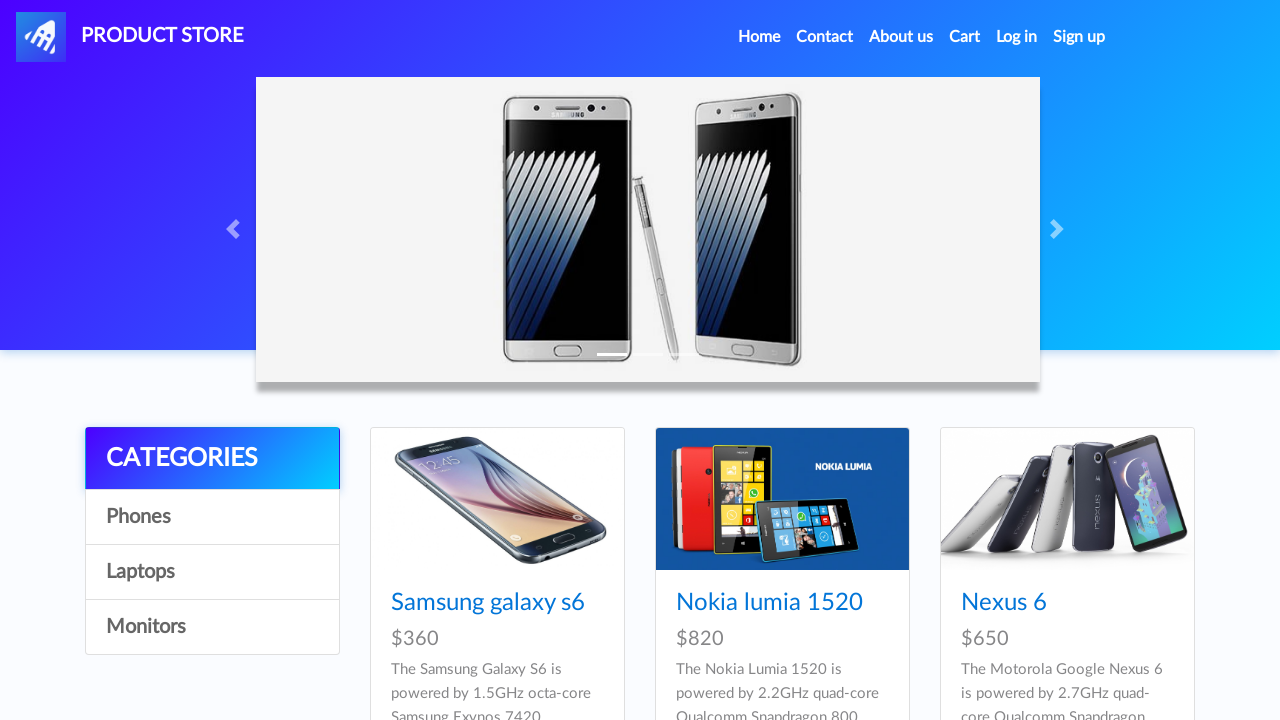

Retrieved all product links from the product list
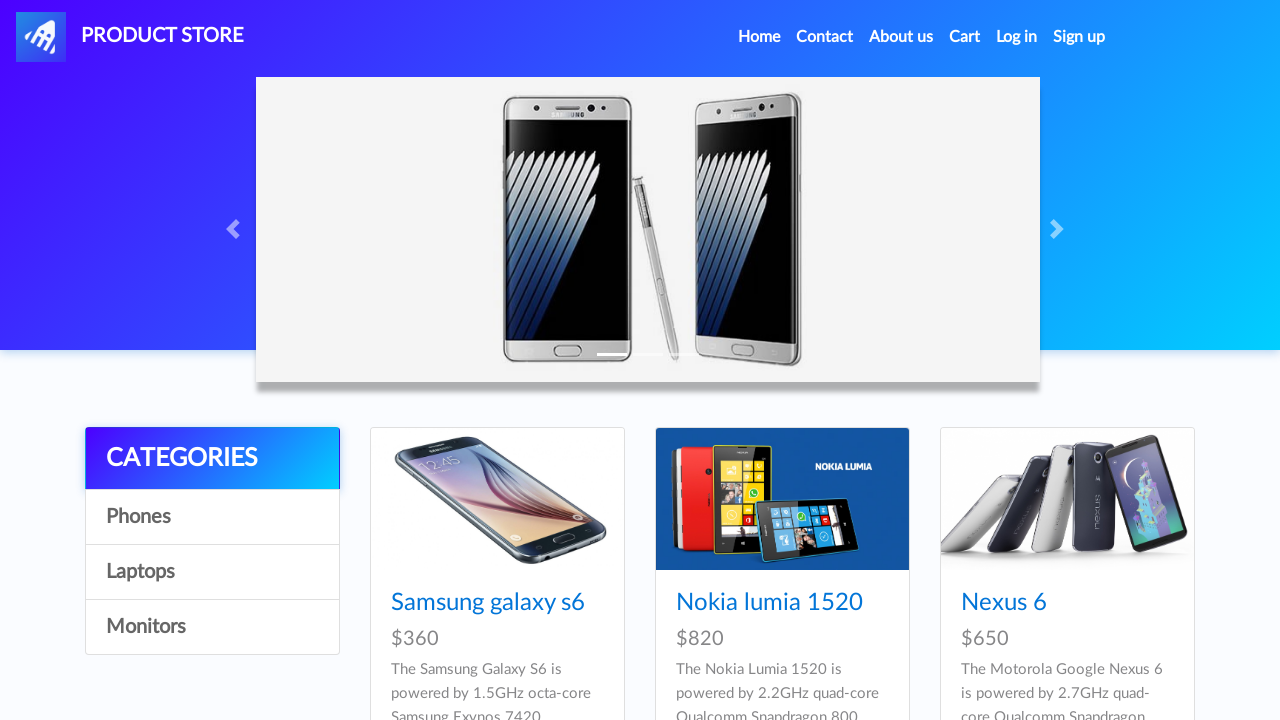

Extracted URL from the last product in the list
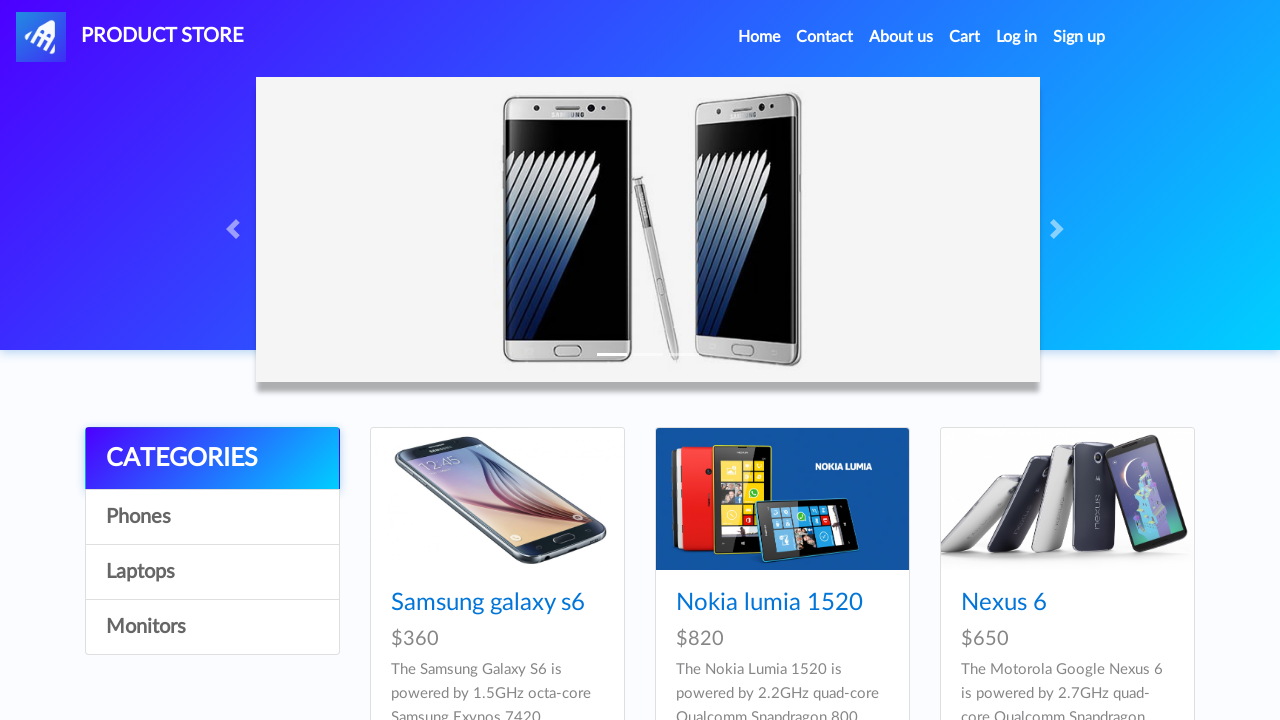

Opened product URL in a new tab
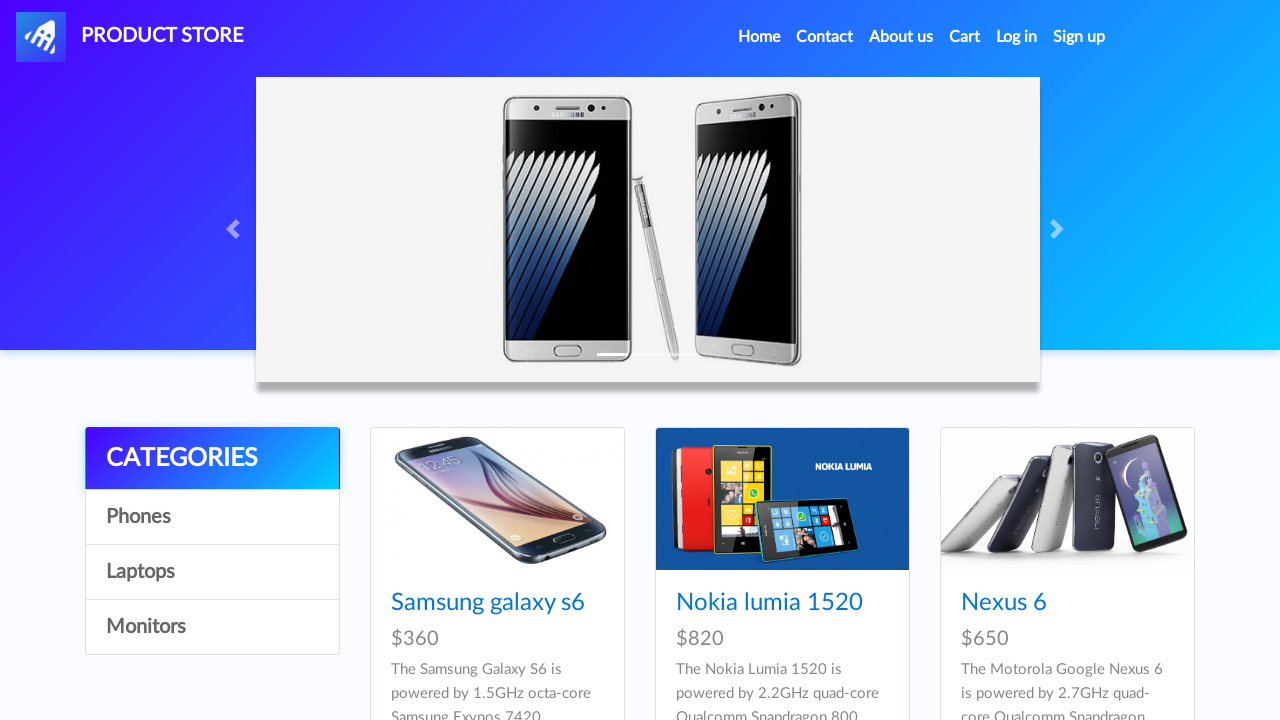

Waited for product page to load in new tab
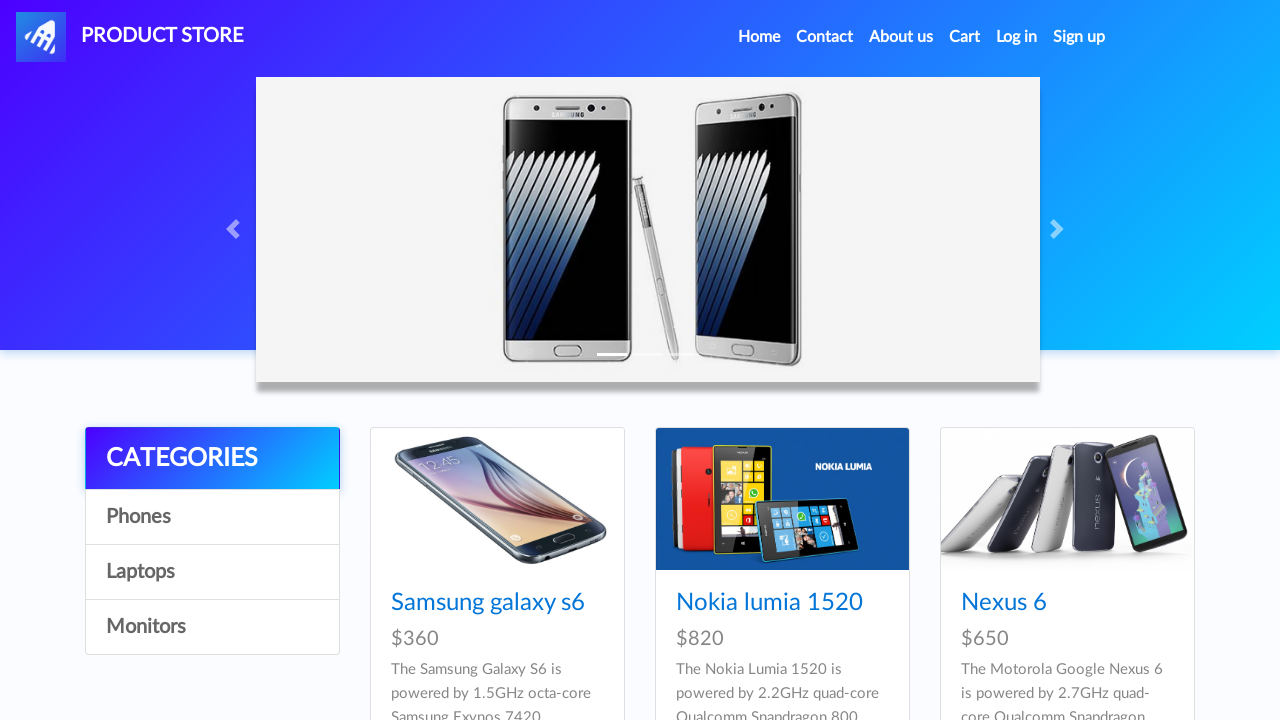

Switched focus to product page tab
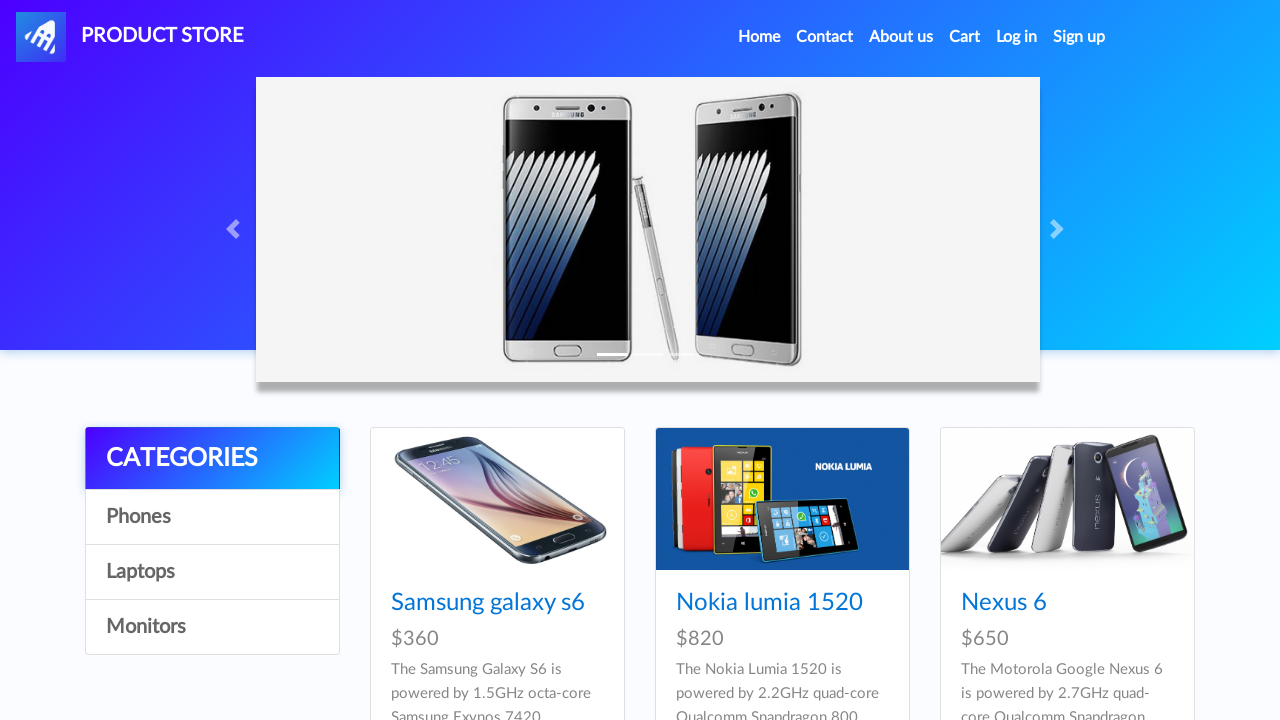

Waited for 'Add to cart' button to appear on product page
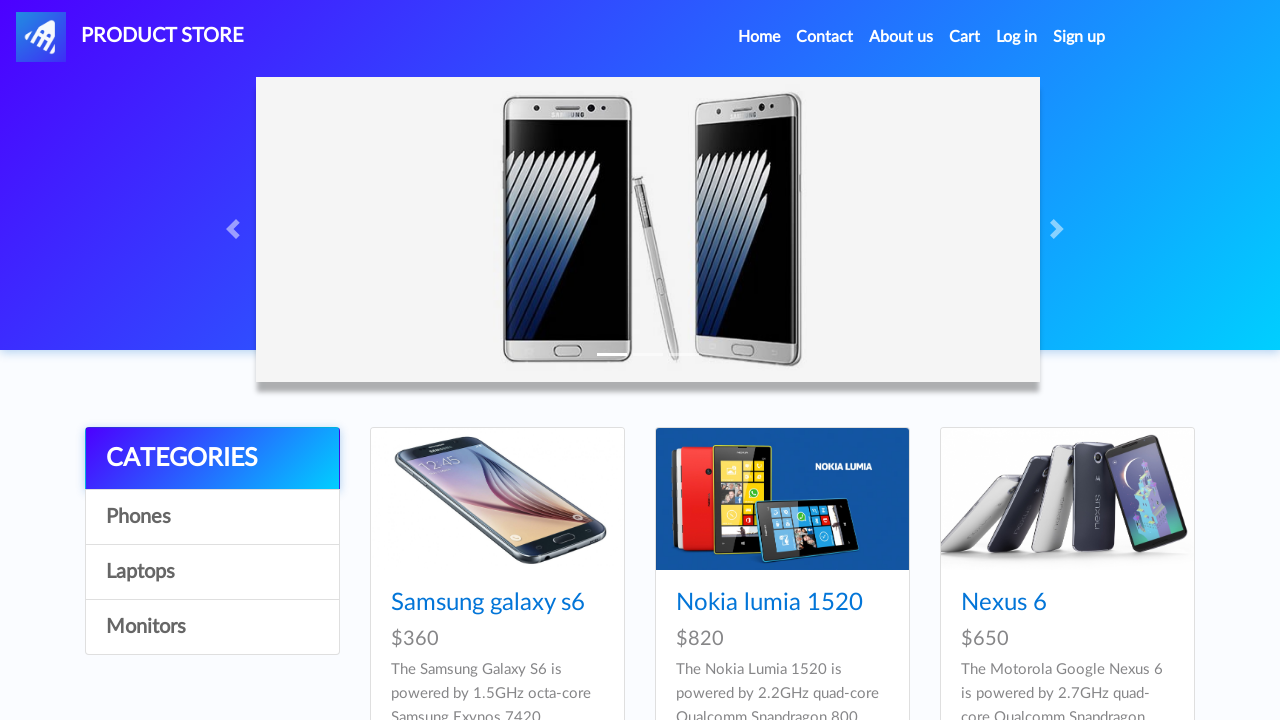

Clicked the 'Add to cart' button at (610, 460) on xpath=//a[contains(text(), 'Add to cart')]
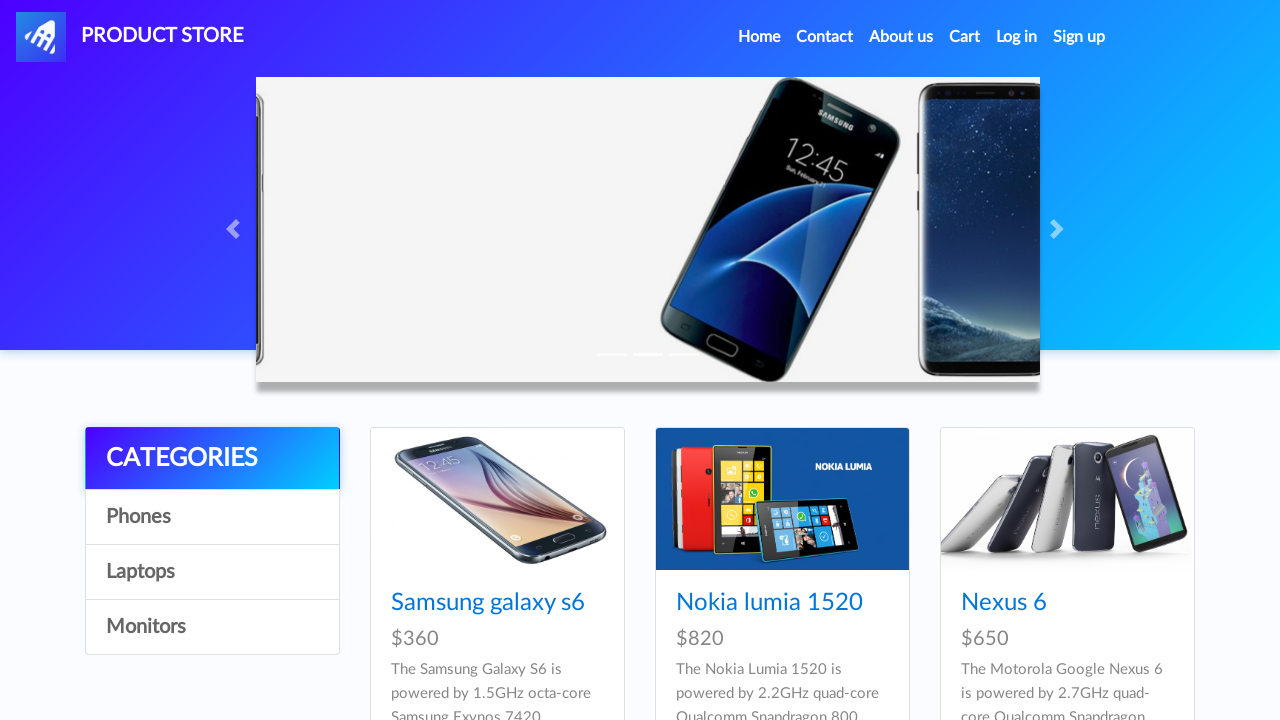

Set up handler to automatically accept confirmation dialog
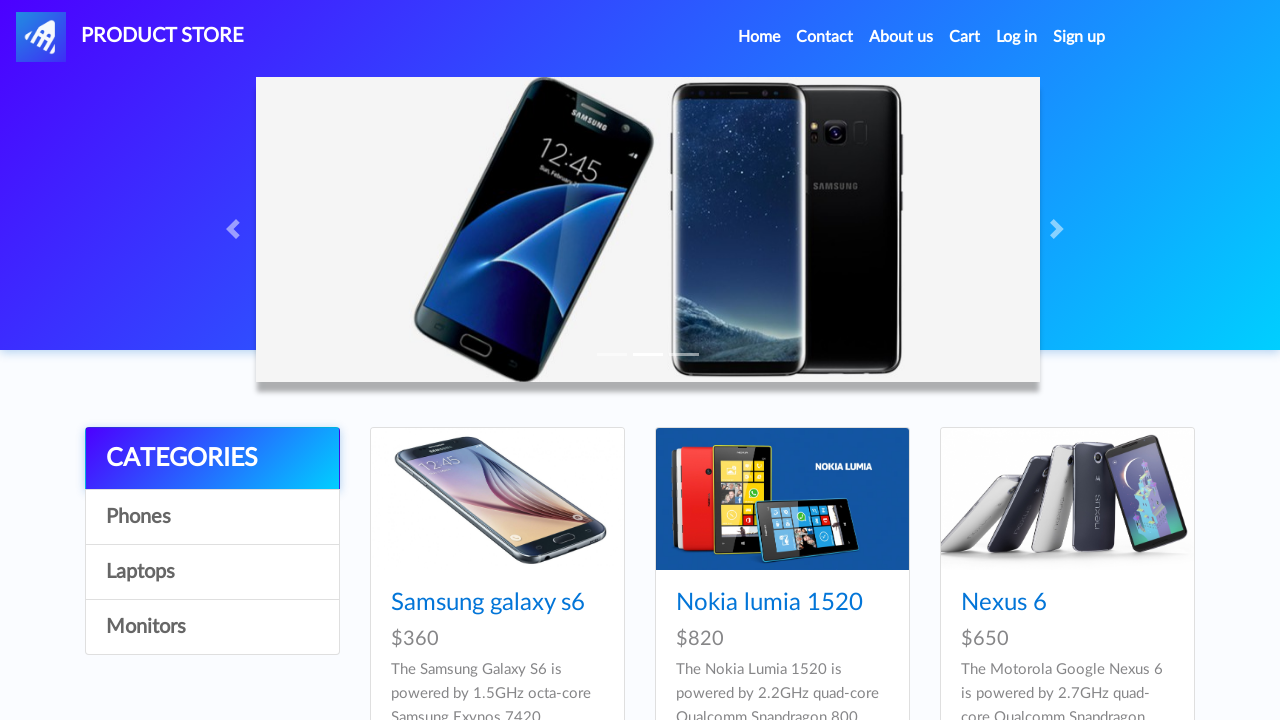

Closed the product page tab
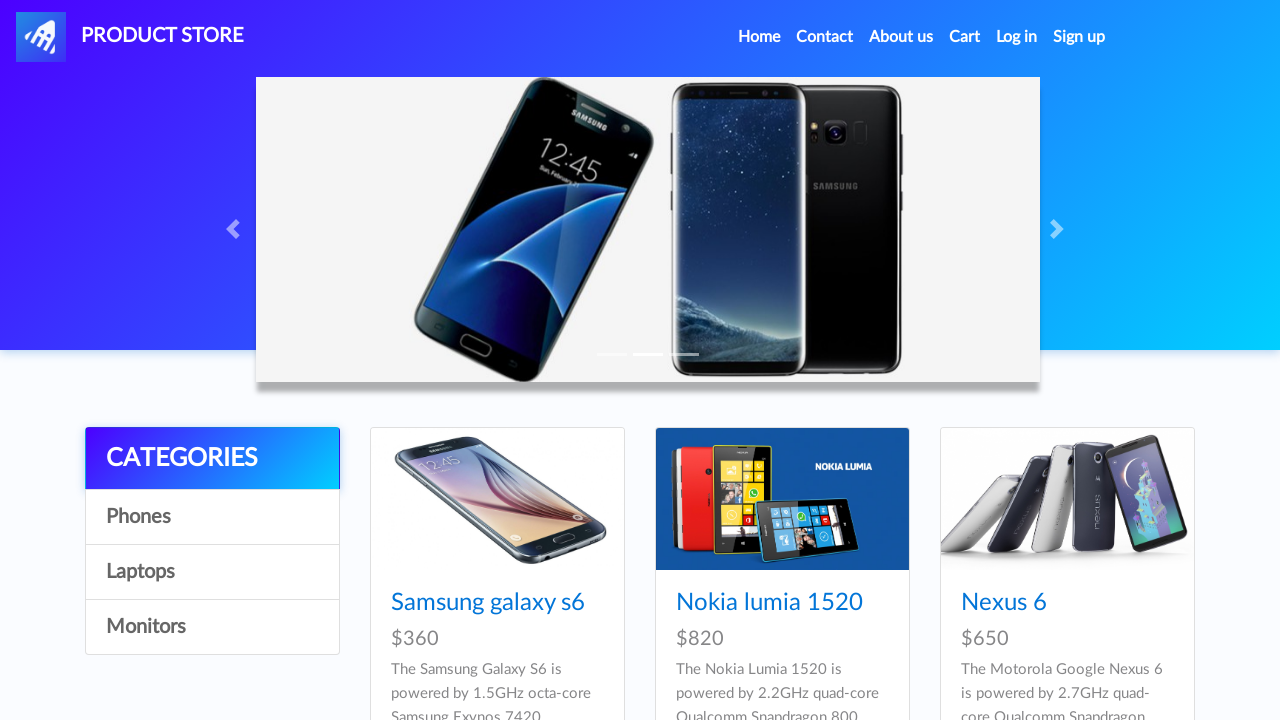

Clicked on the cart link to navigate to shopping cart at (965, 37) on xpath=//a[@id='cartur']
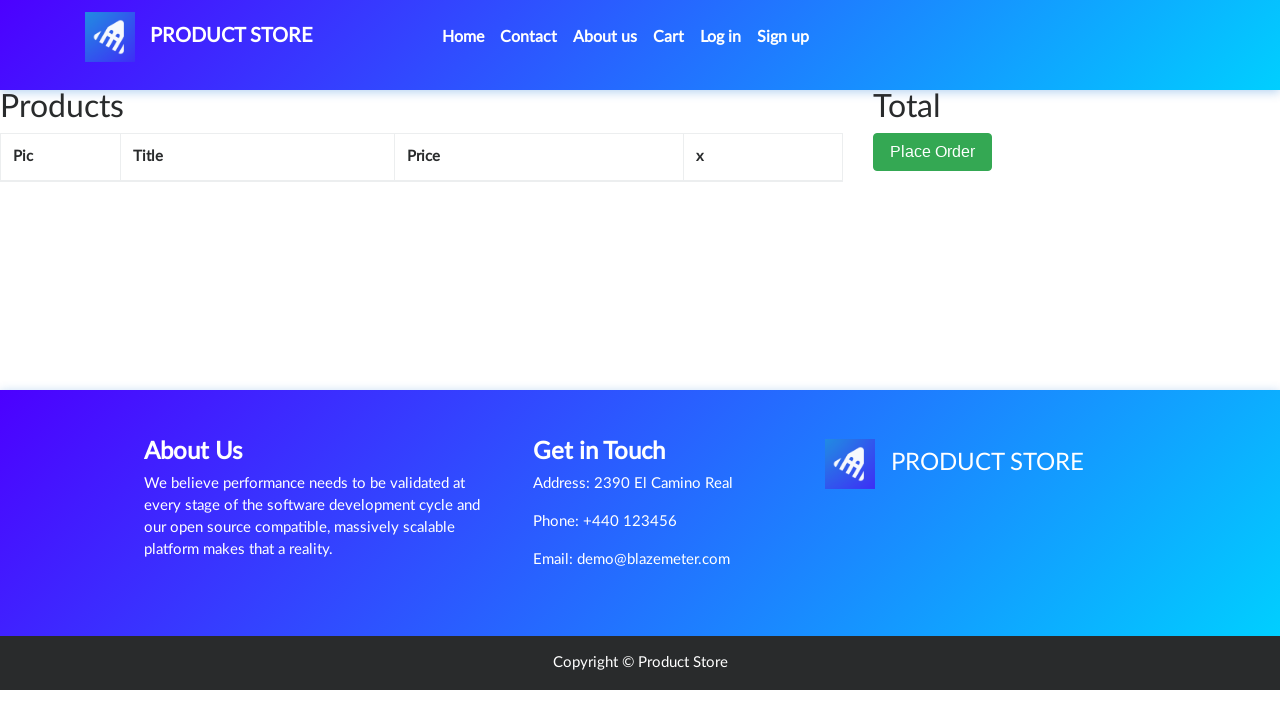

Waited for cart items to load and verified product is in cart
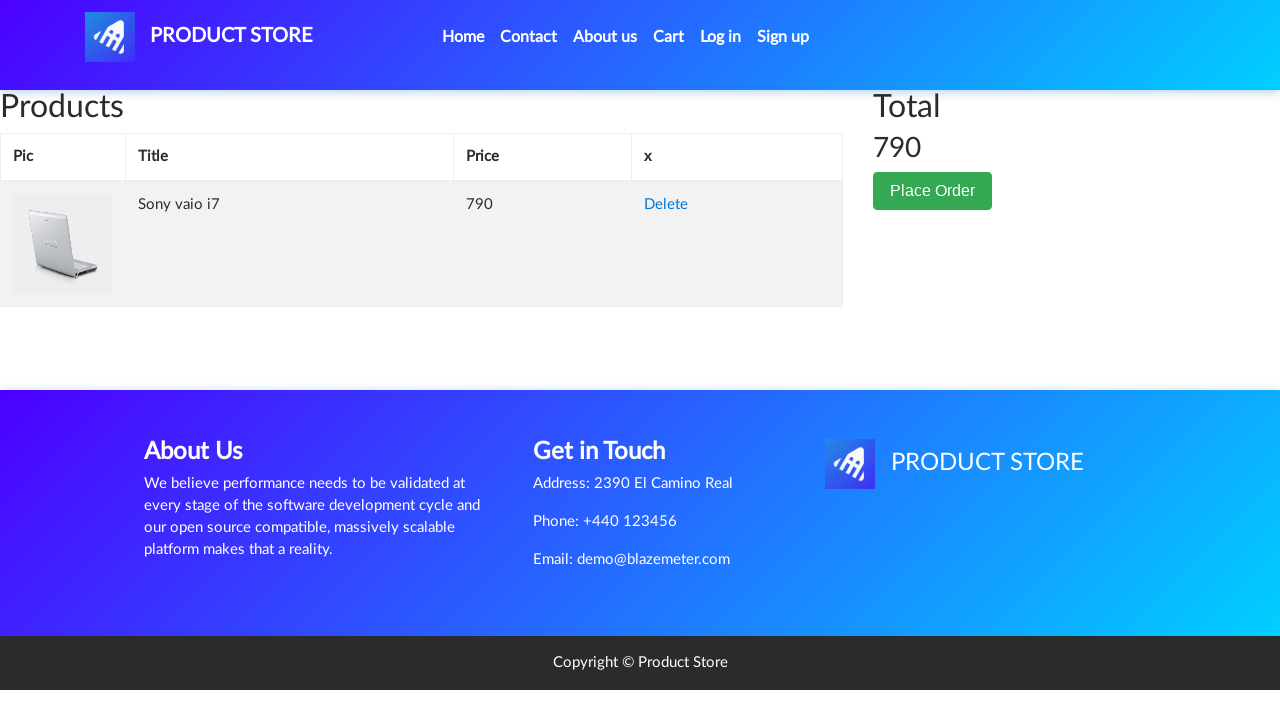

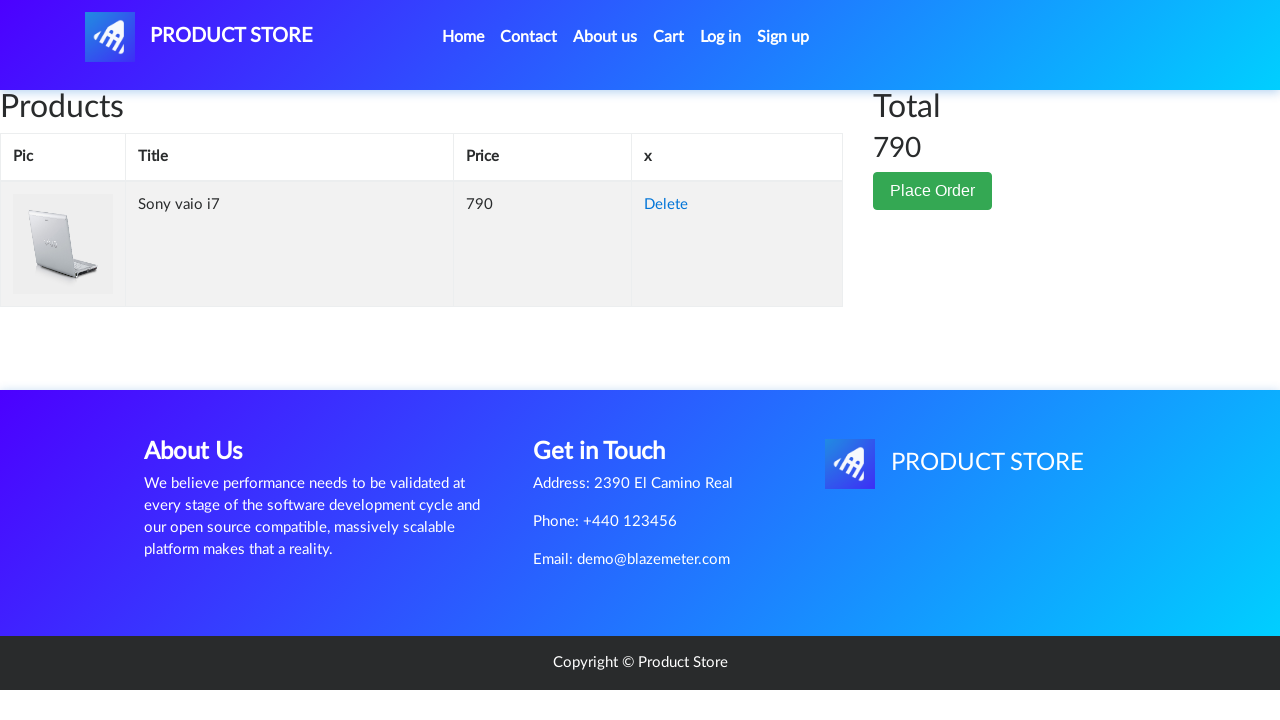